Tests a page with implicit wait by clicking a verify button and checking for a successful verification message

Starting URL: http://suninjuly.github.io/wait1.html

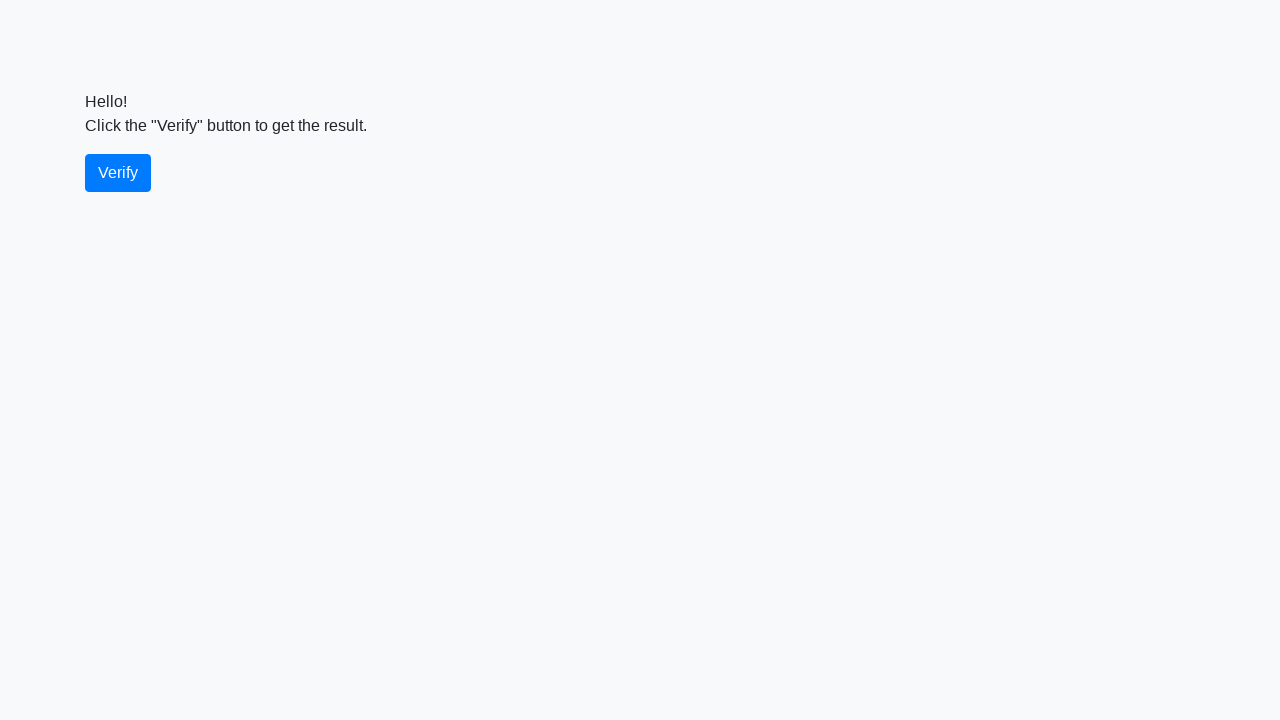

Clicked the verify button at (118, 173) on #verify
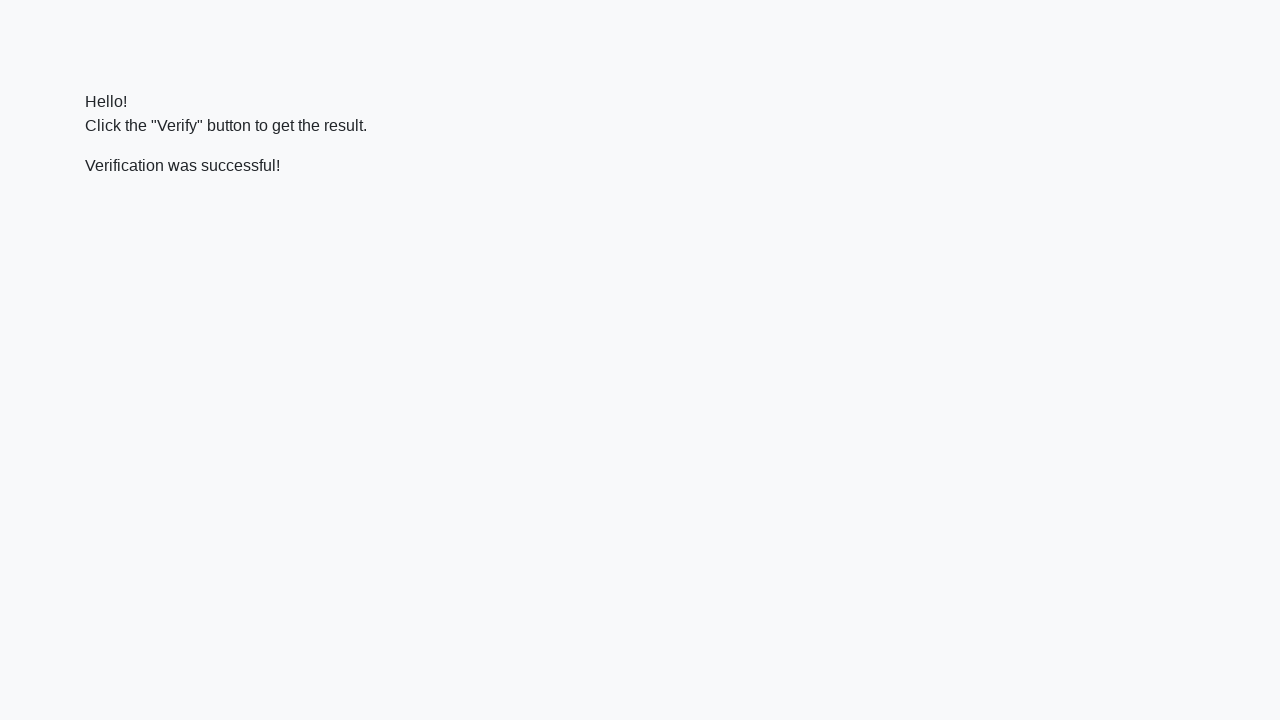

Waited for verify message to appear
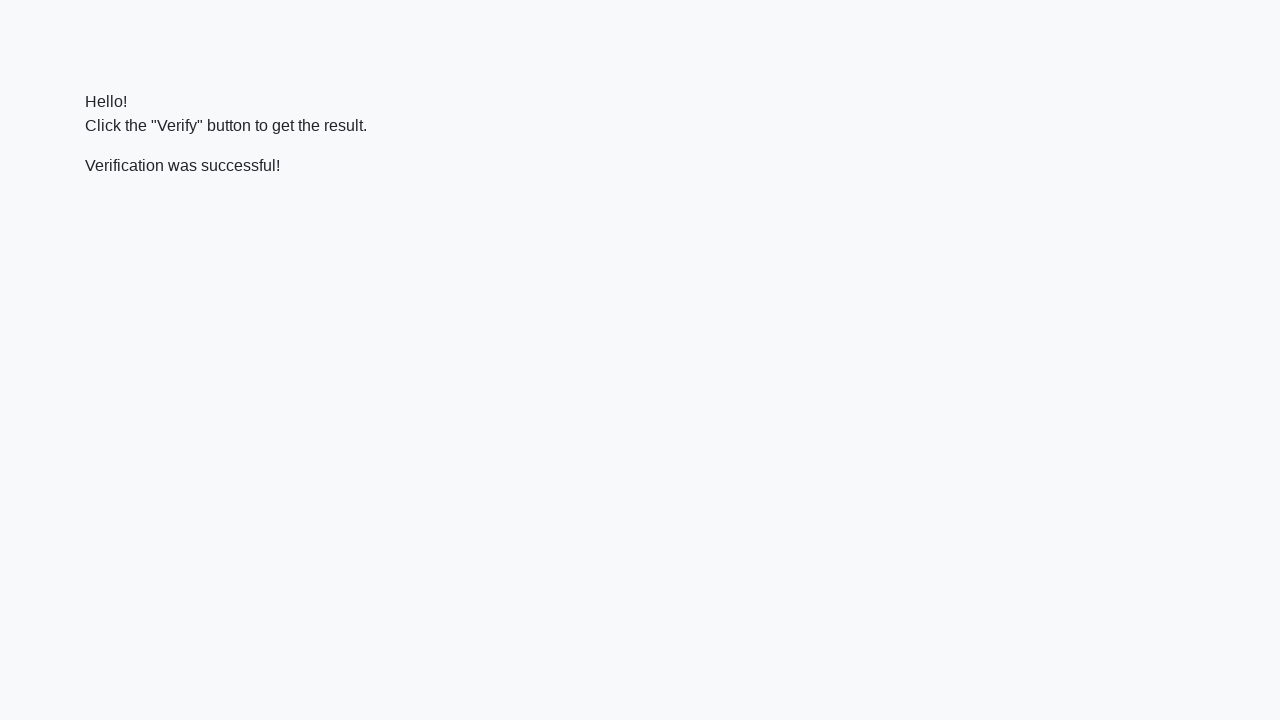

Verified that success message contains 'successful'
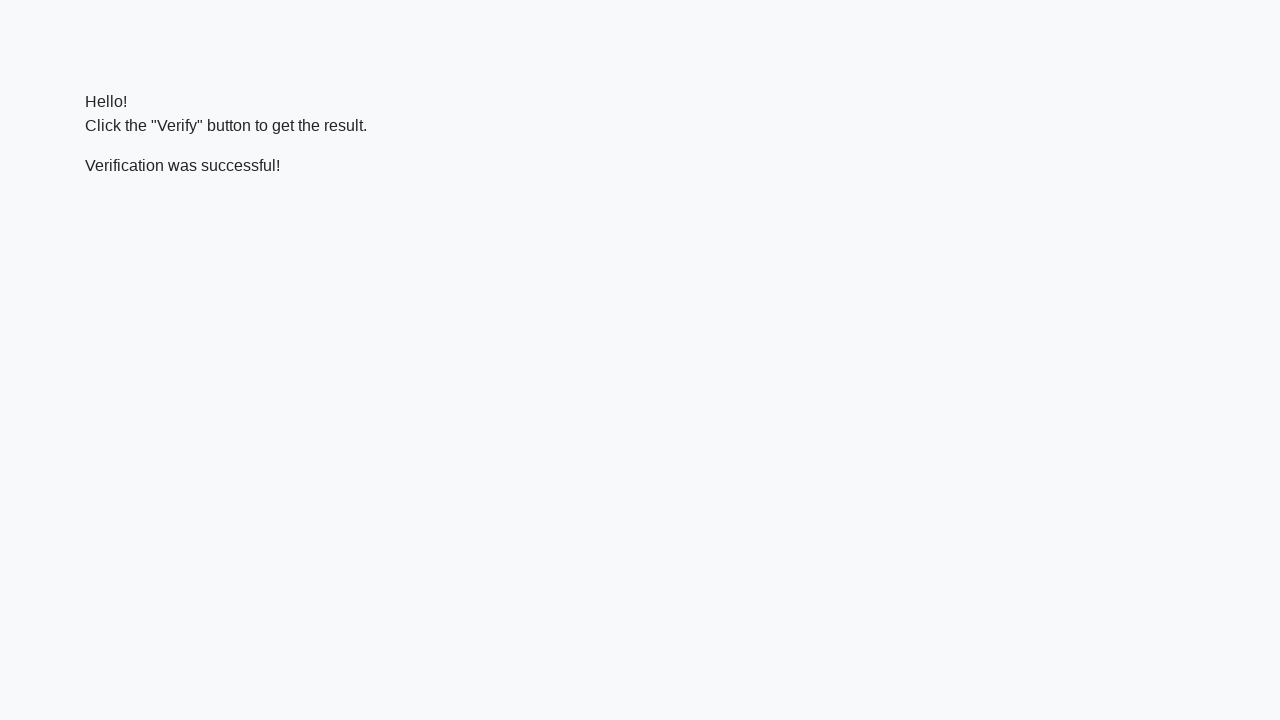

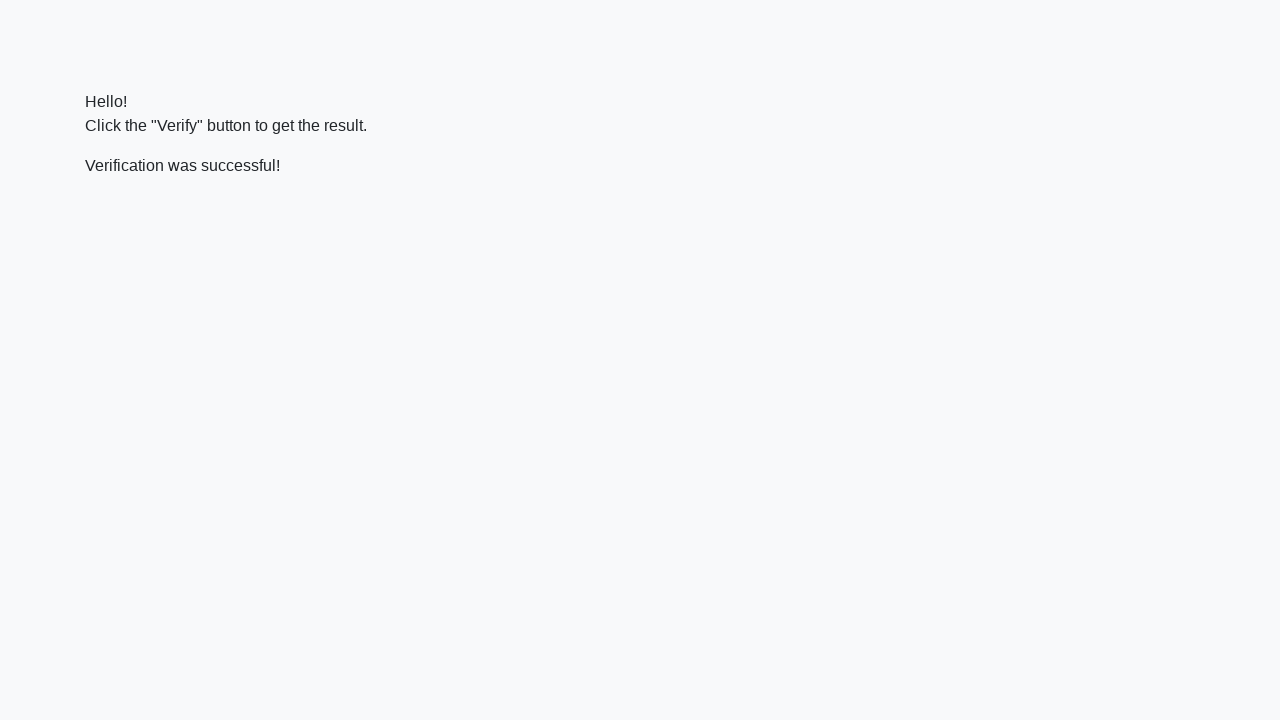